Tests window handling functionality by clicking a link that opens a new window, extracting email text from the new window, and using it to fill the username field in the original window

Starting URL: https://rahulshettyacademy.com/loginpagePractise/#

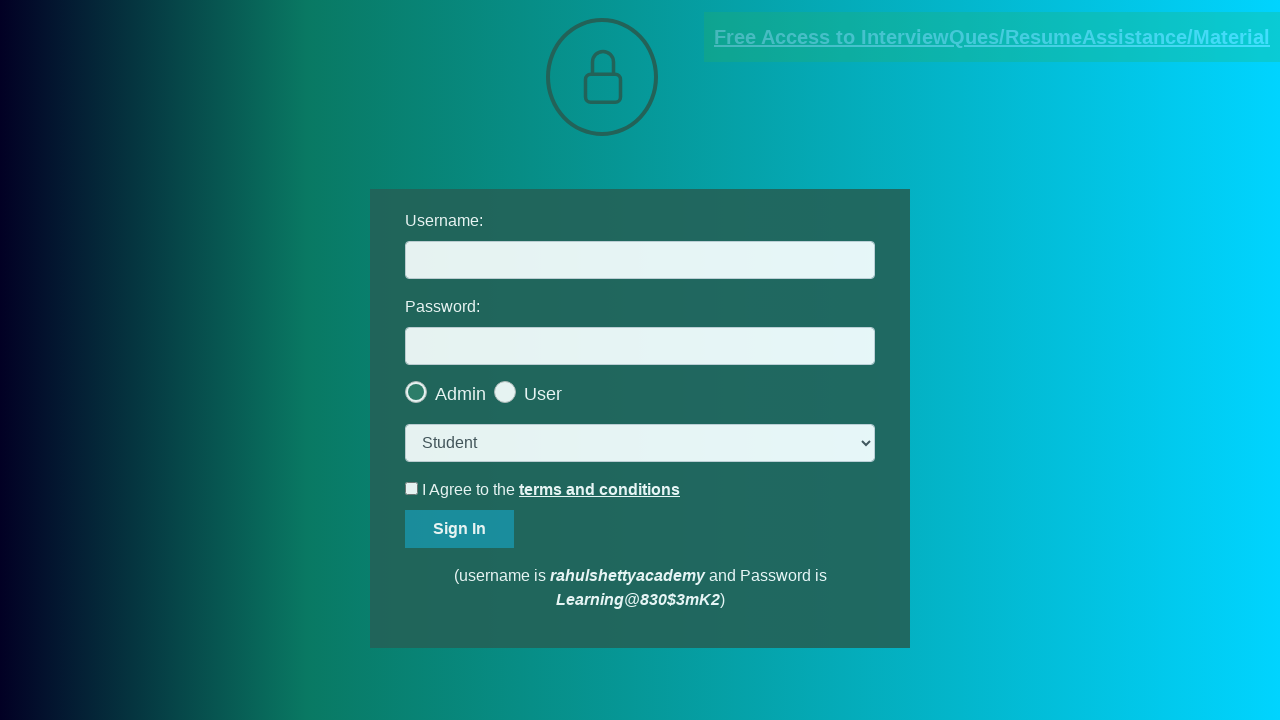

Clicked blinking text link to open new window at (992, 37) on .blinkingText
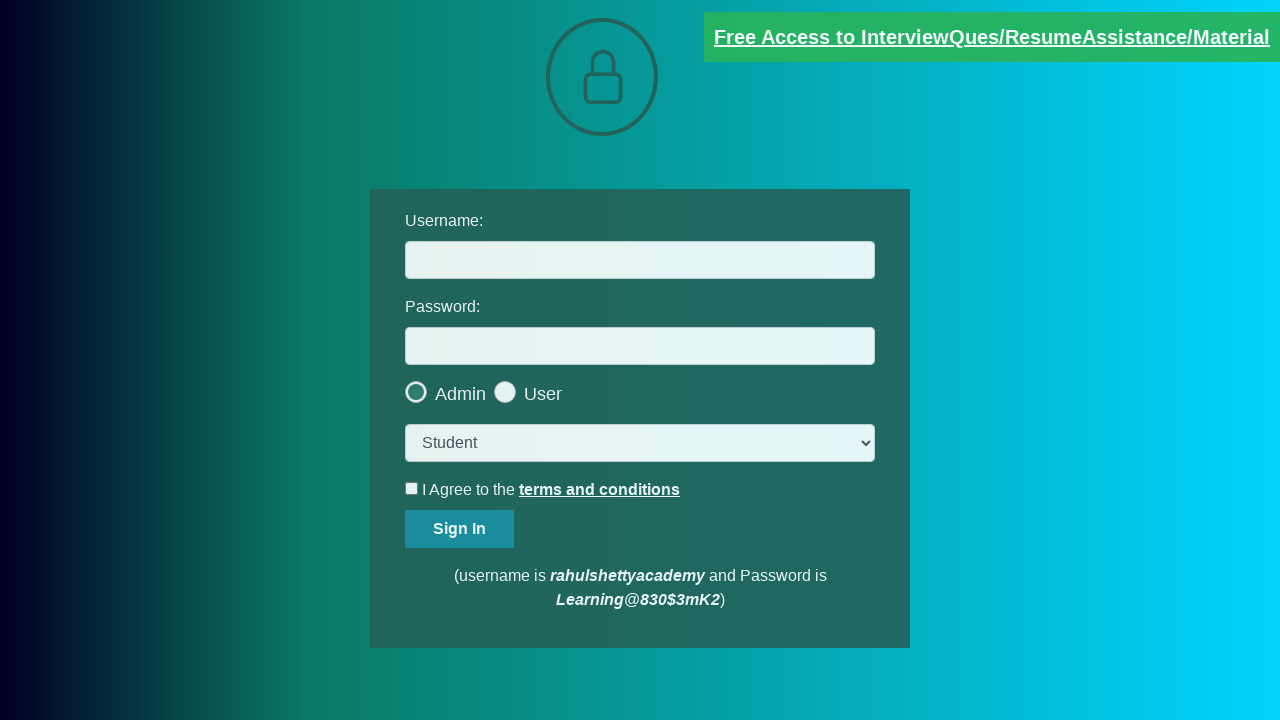

New window/tab opened and captured
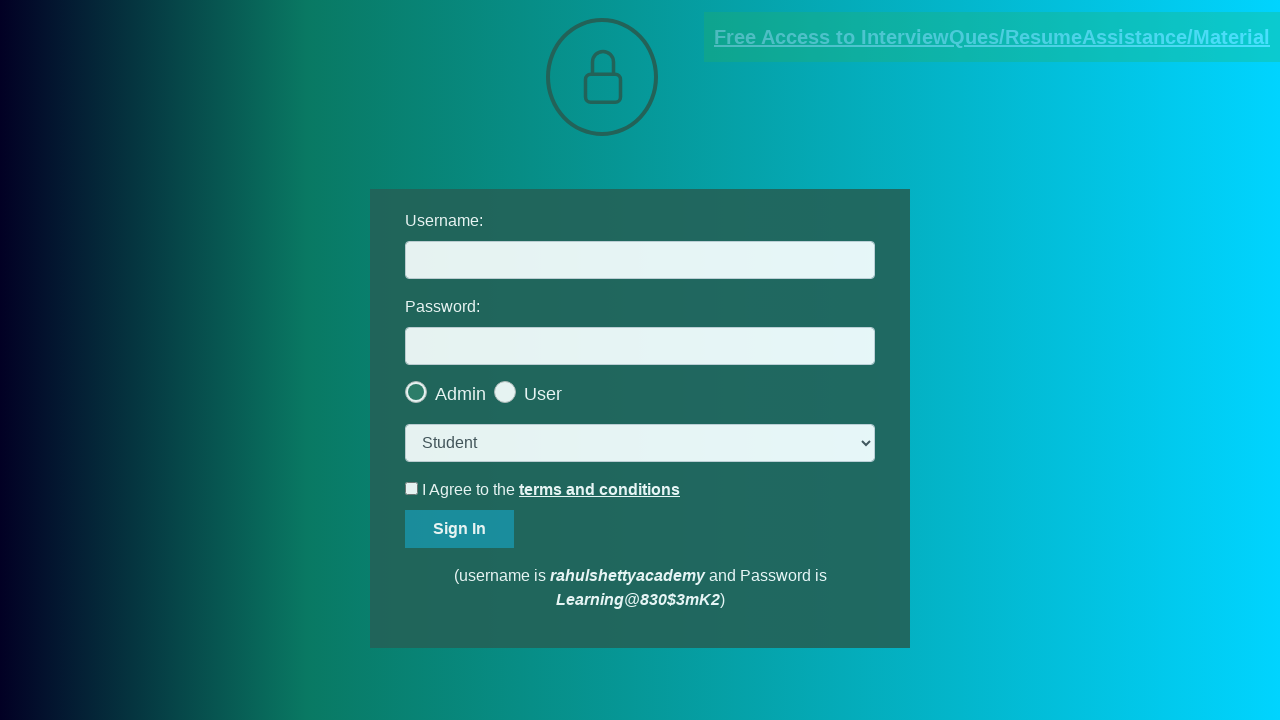

Waited for red paragraph element to load in new window
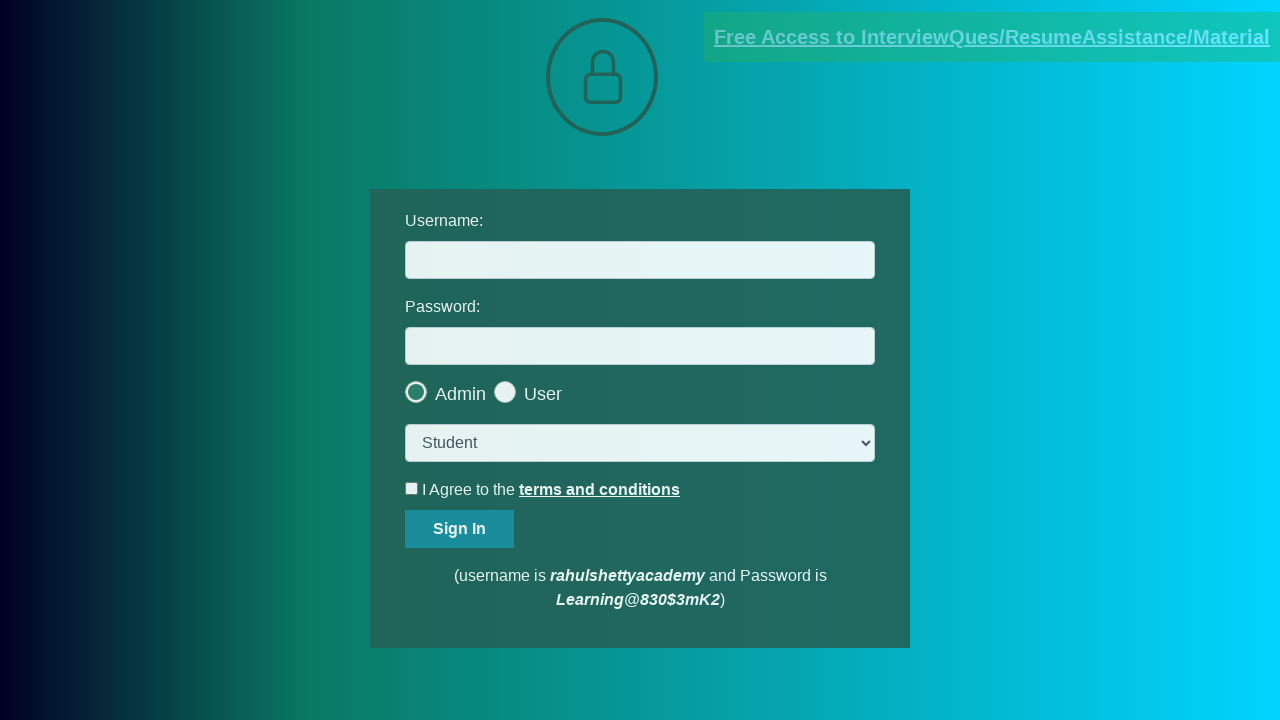

Extracted text content from red paragraph element
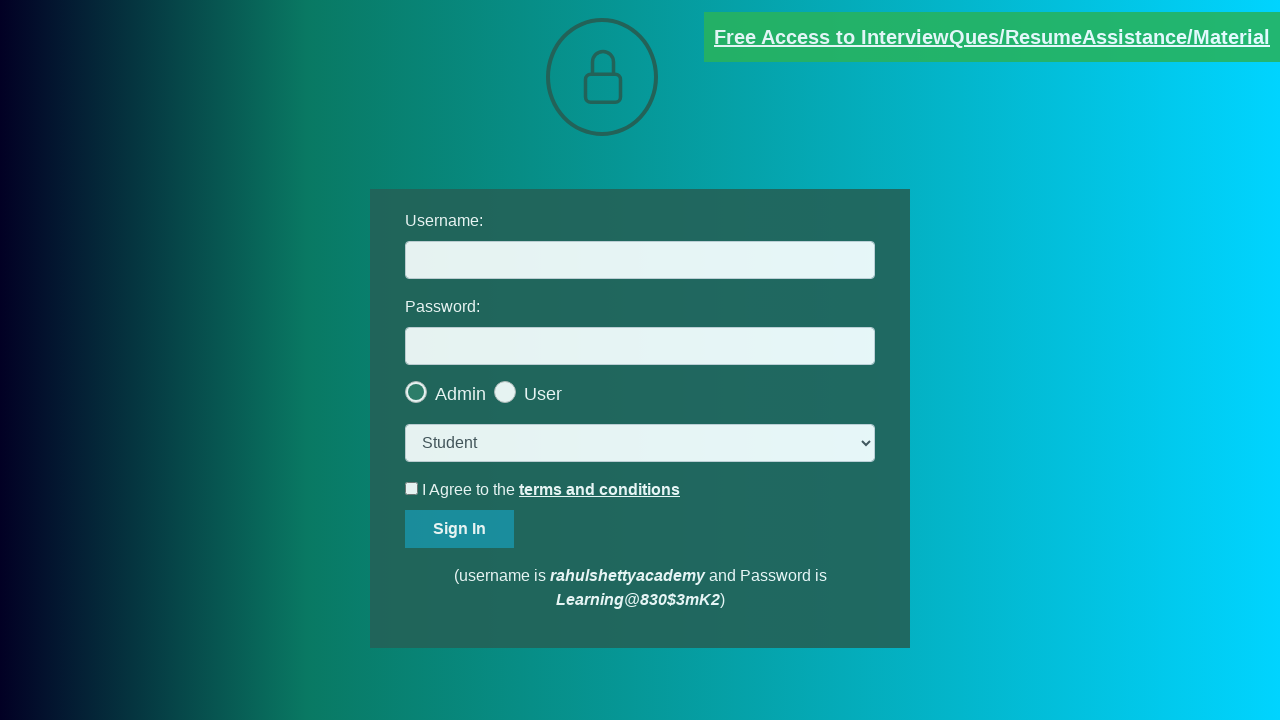

Parsed email address from text: mentor@rahulshettyacademy.com
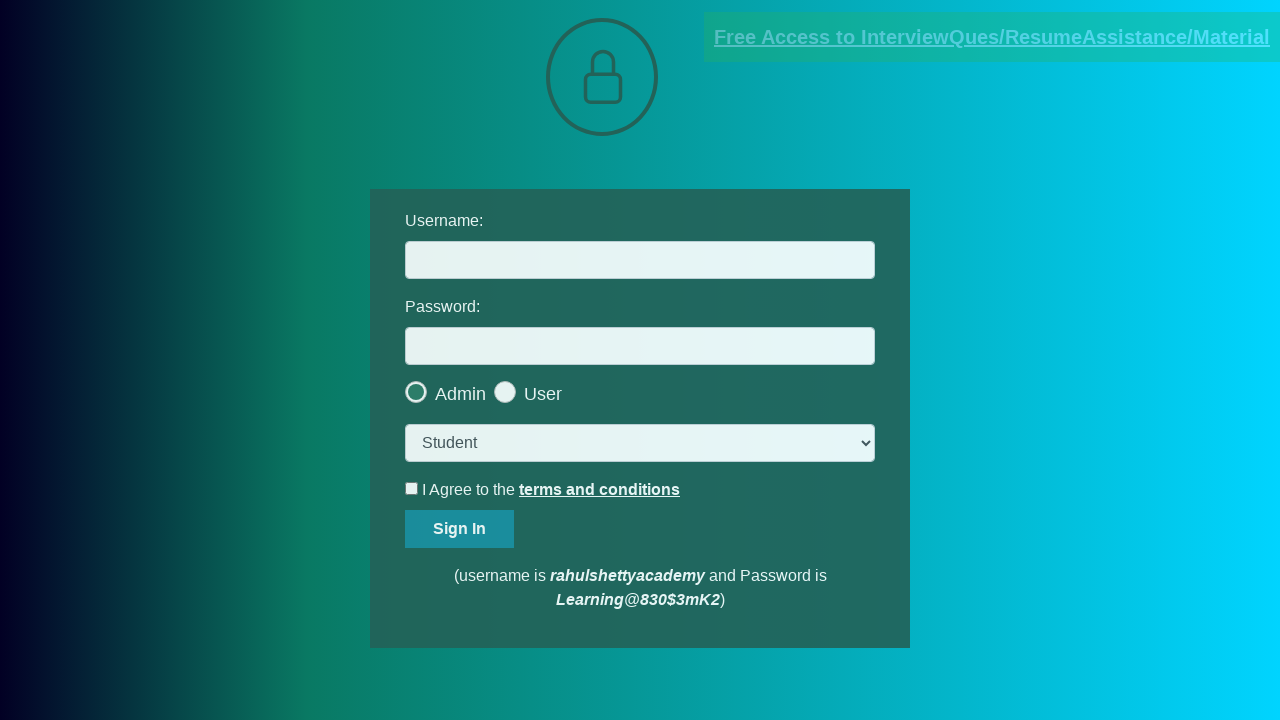

Filled username field with extracted email: mentor@rahulshettyacademy.com on #username
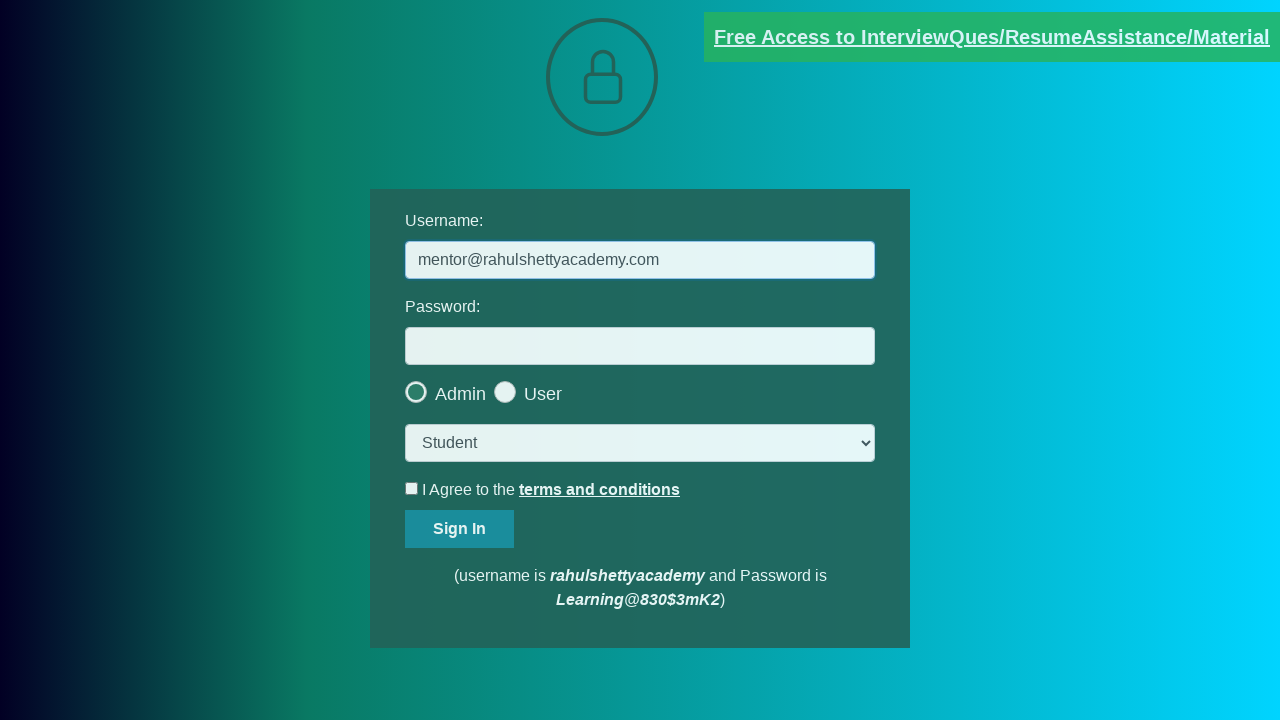

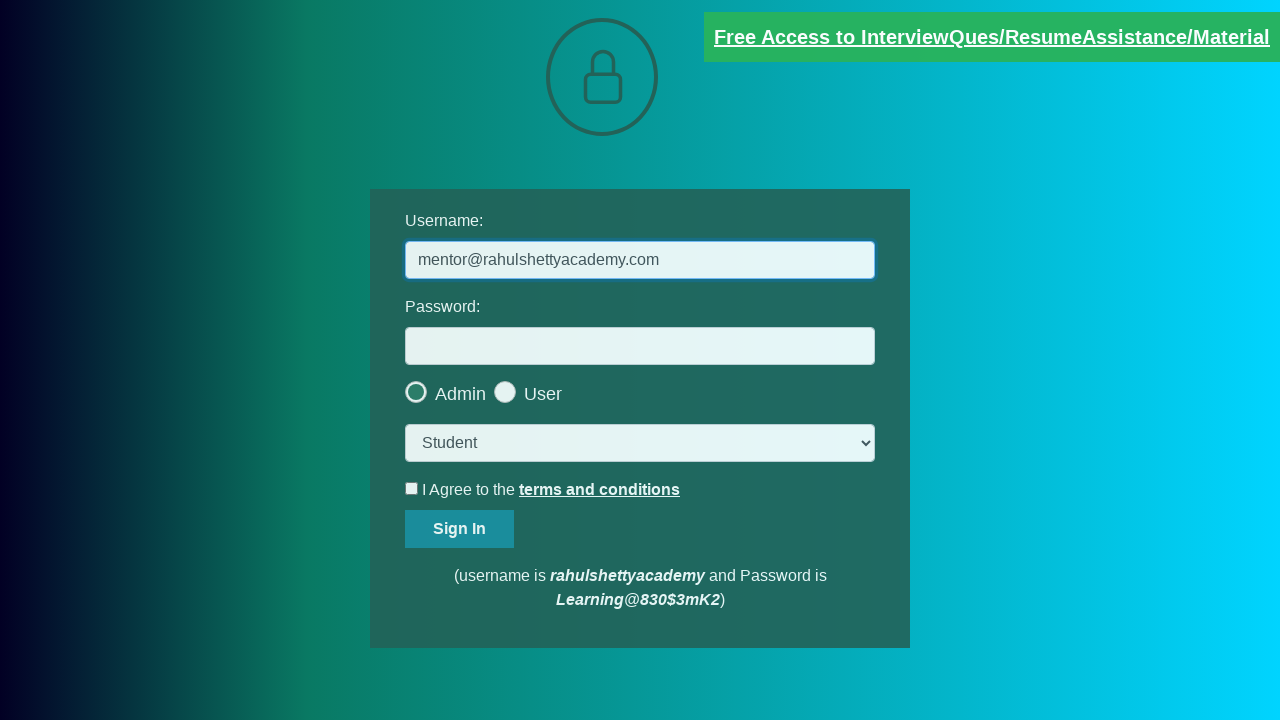